Tests a text box form by filling in user name, email, and current address fields on the DemoQA website

Starting URL: https://demoqa.com/text-box

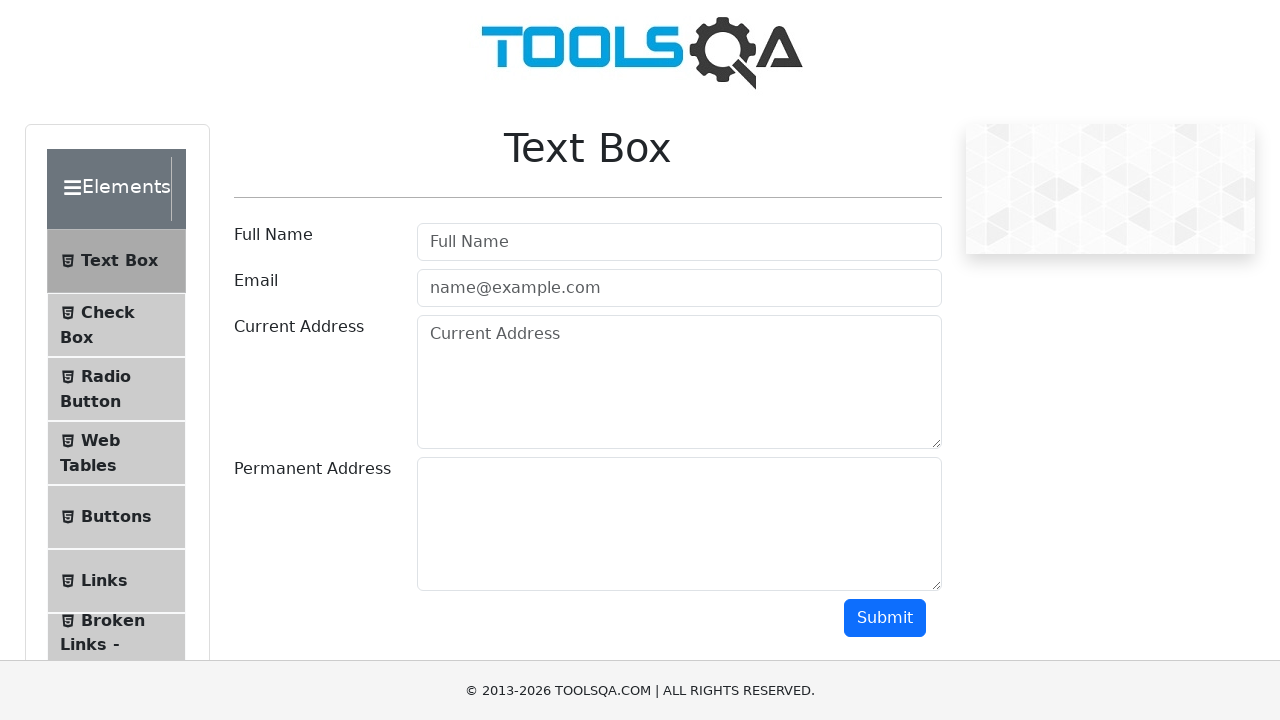

Cleared userName field on #userName
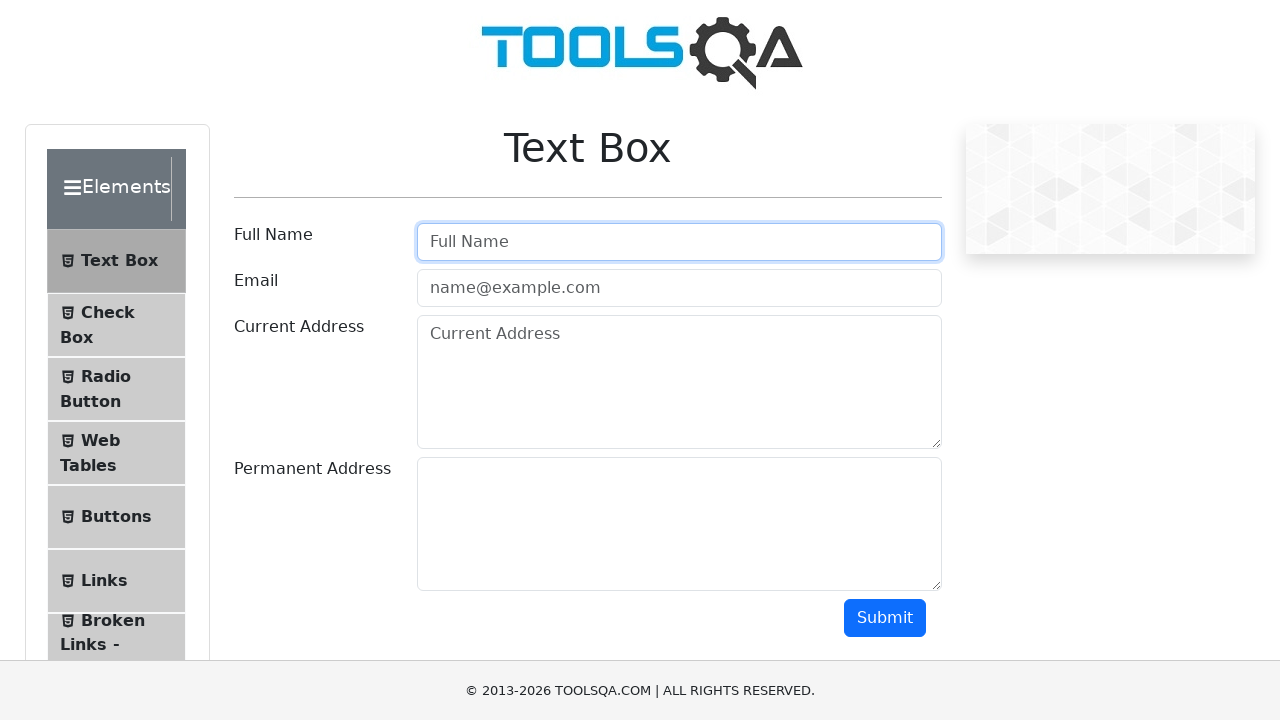

Filled userName field with 'Oman Wasid' on #userName
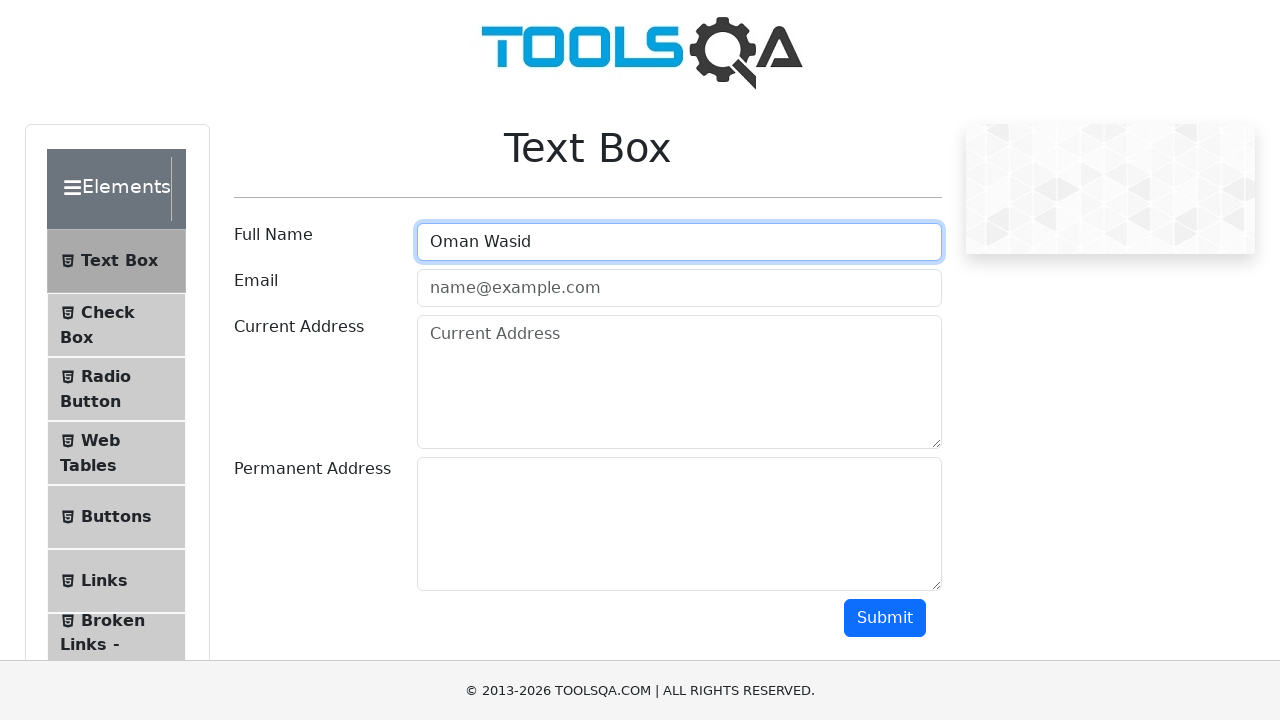

Cleared userEmail field on #userEmail
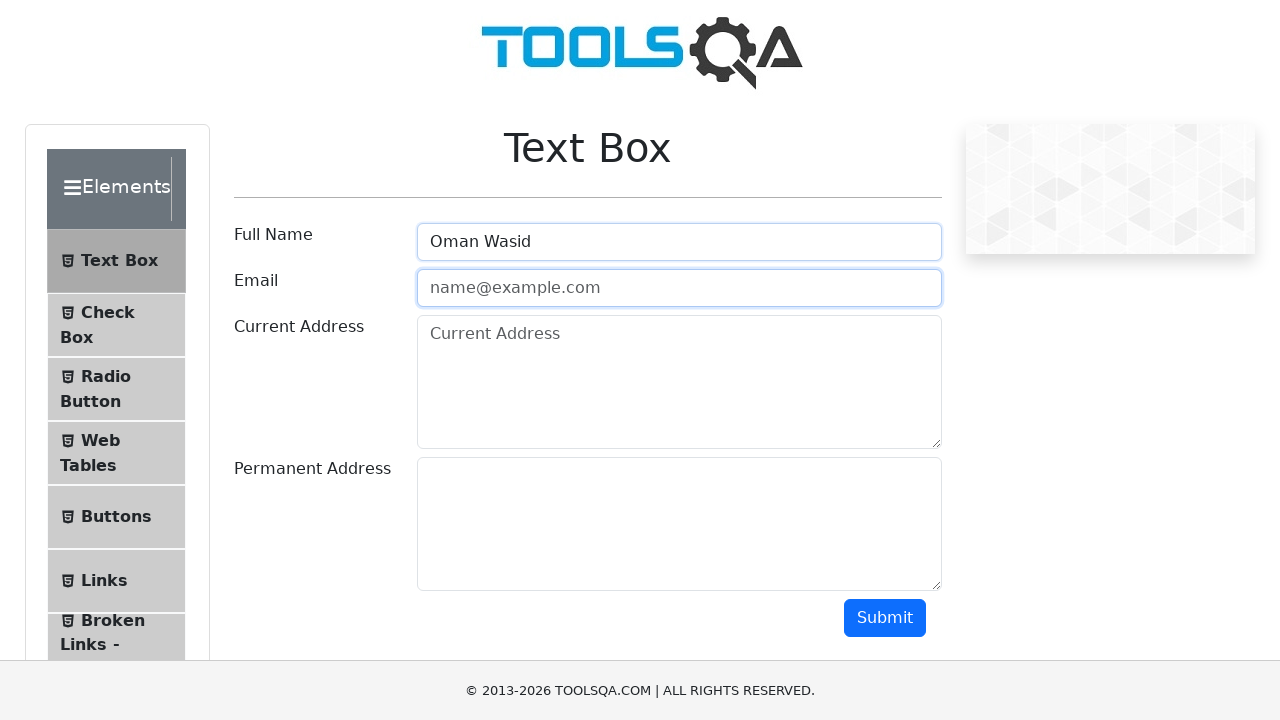

Filled userEmail field with 'oman46@gmail.com' on #userEmail
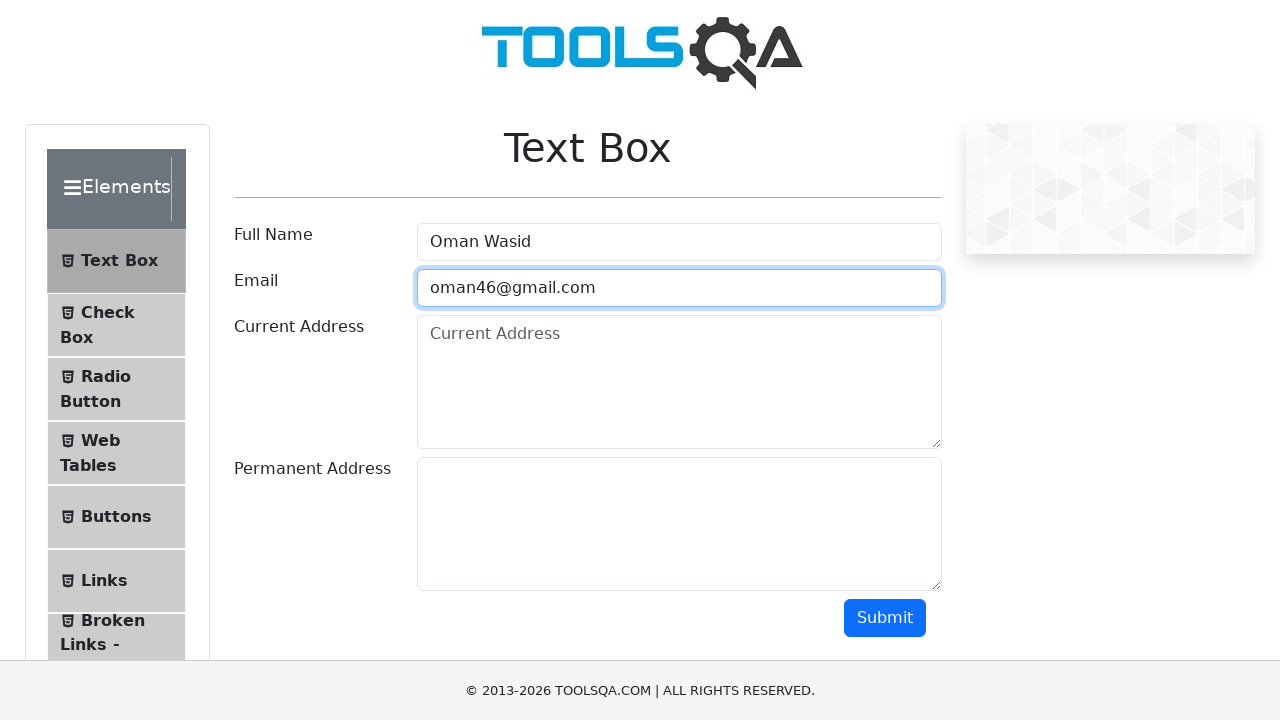

Cleared currentAddress field on #currentAddress
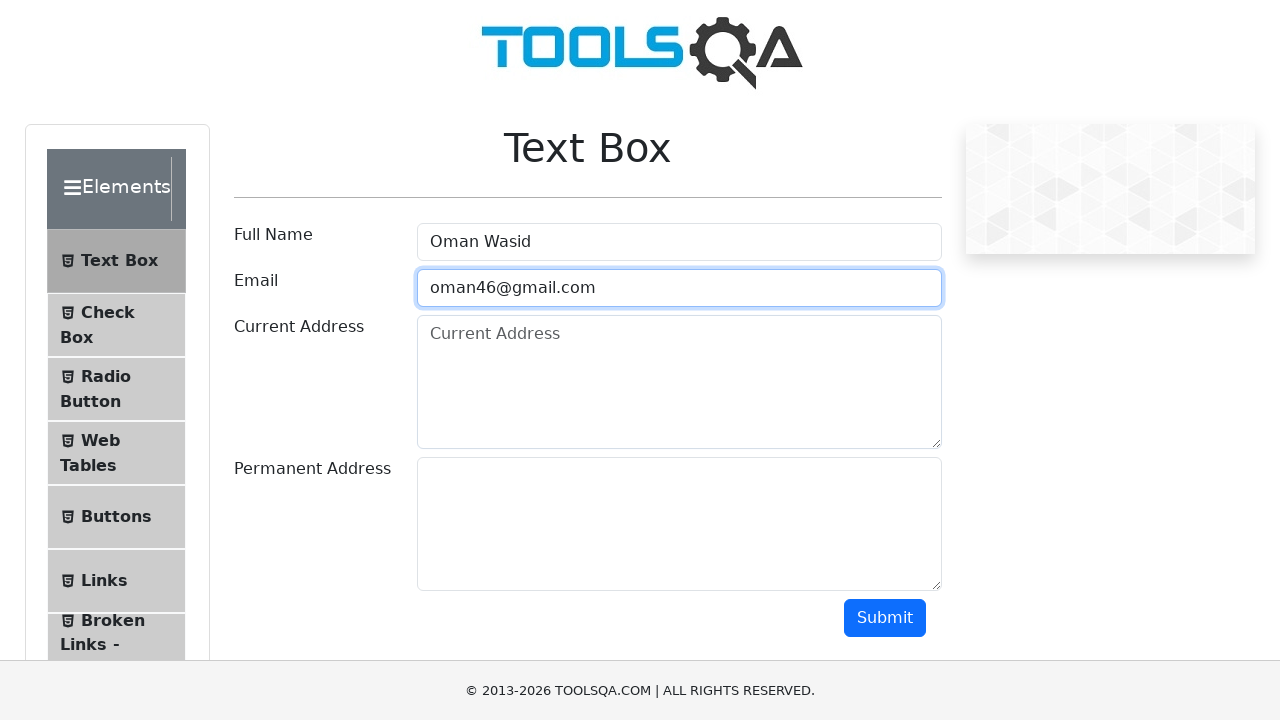

Filled currentAddress field with 'Hækkevold 11,2tv,Brønshøj' on #currentAddress
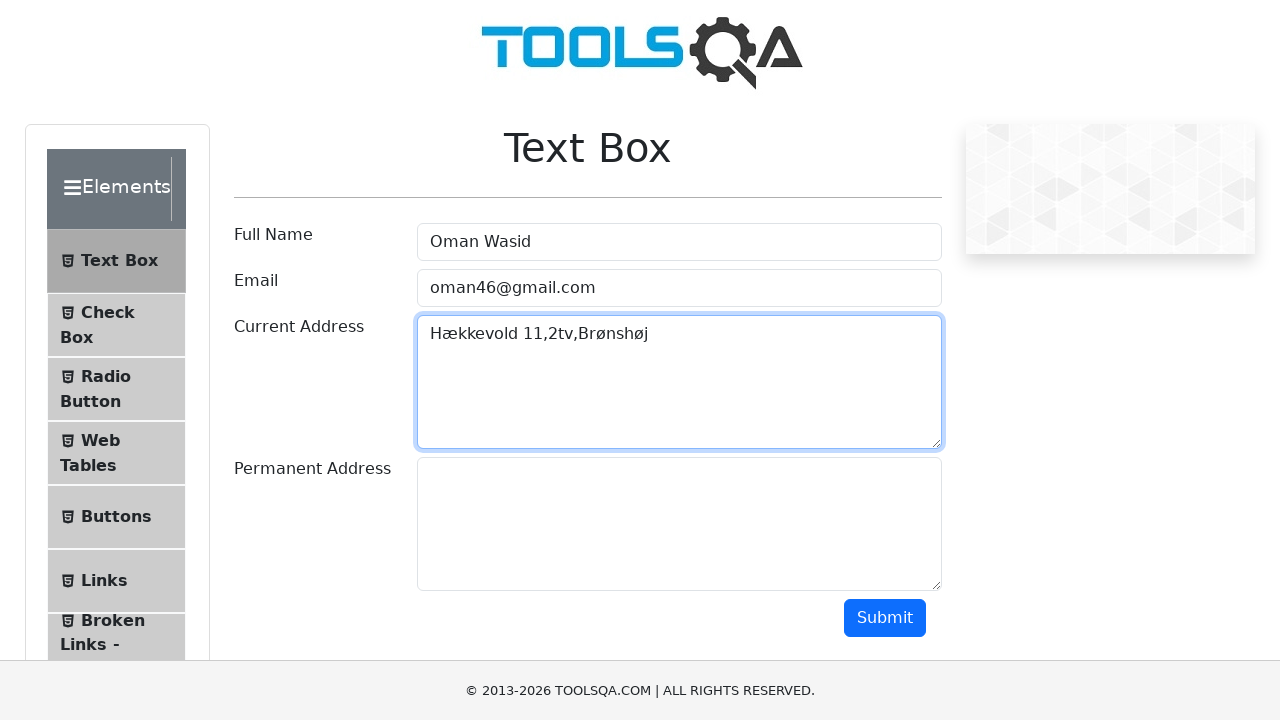

Submit button is visible and ready
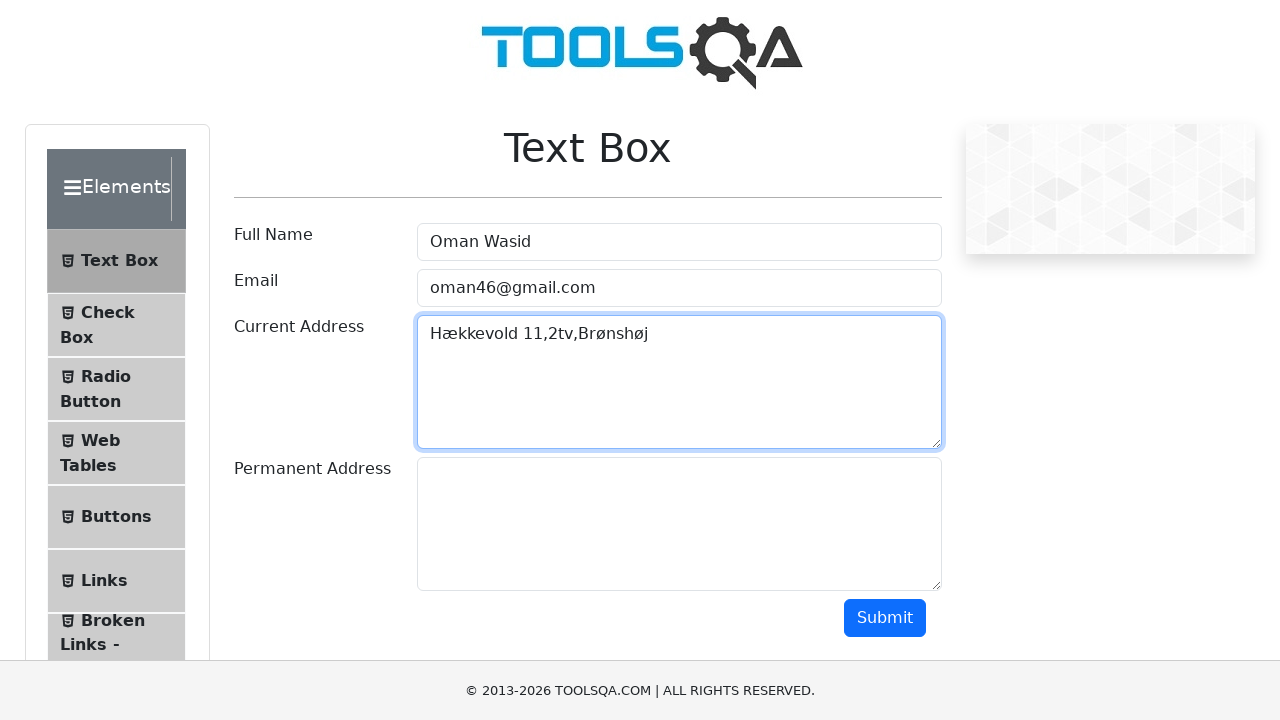

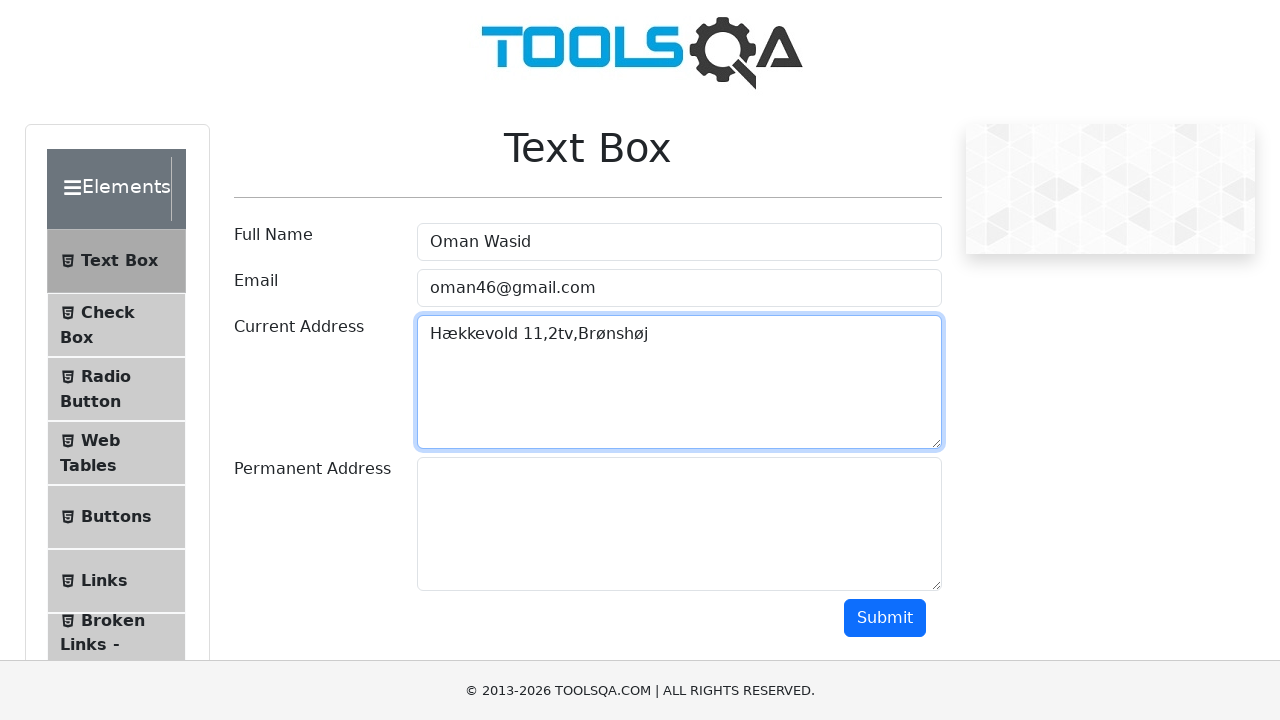